Tests setting a date value in a date picker field using JavaScript

Starting URL: https://www.spicejet.com/

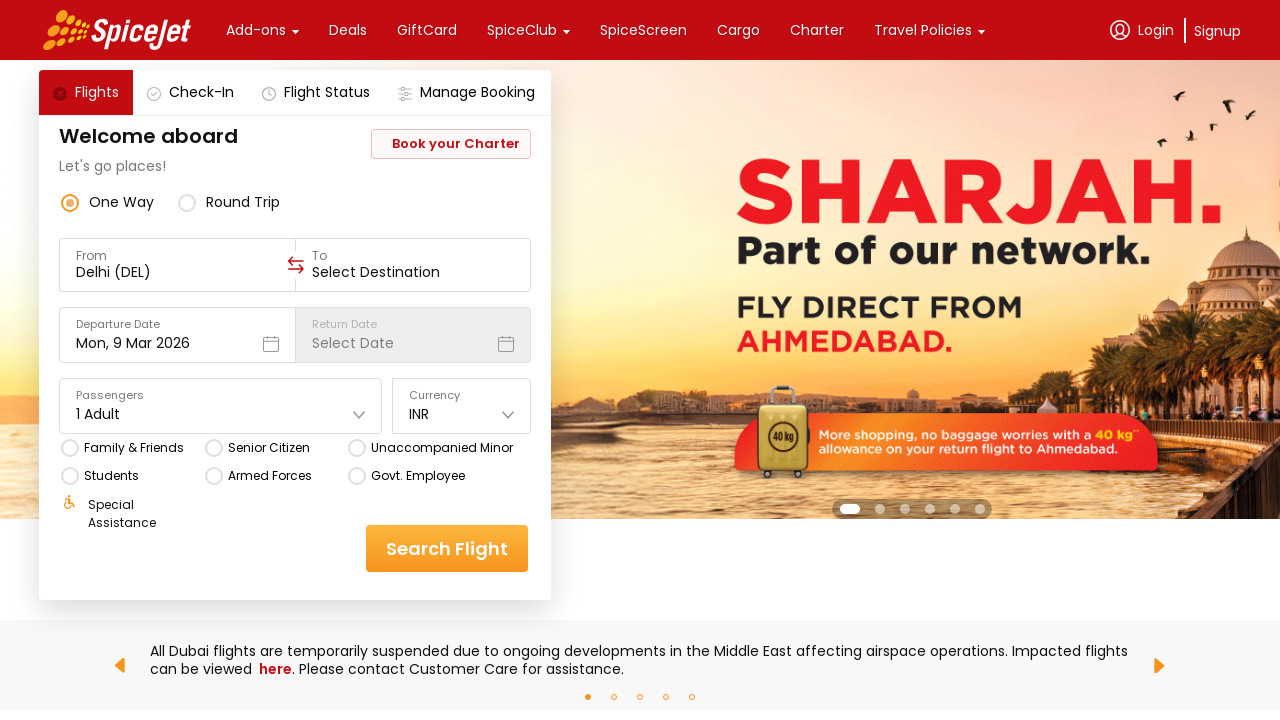

Date picker element loaded and attached to DOM
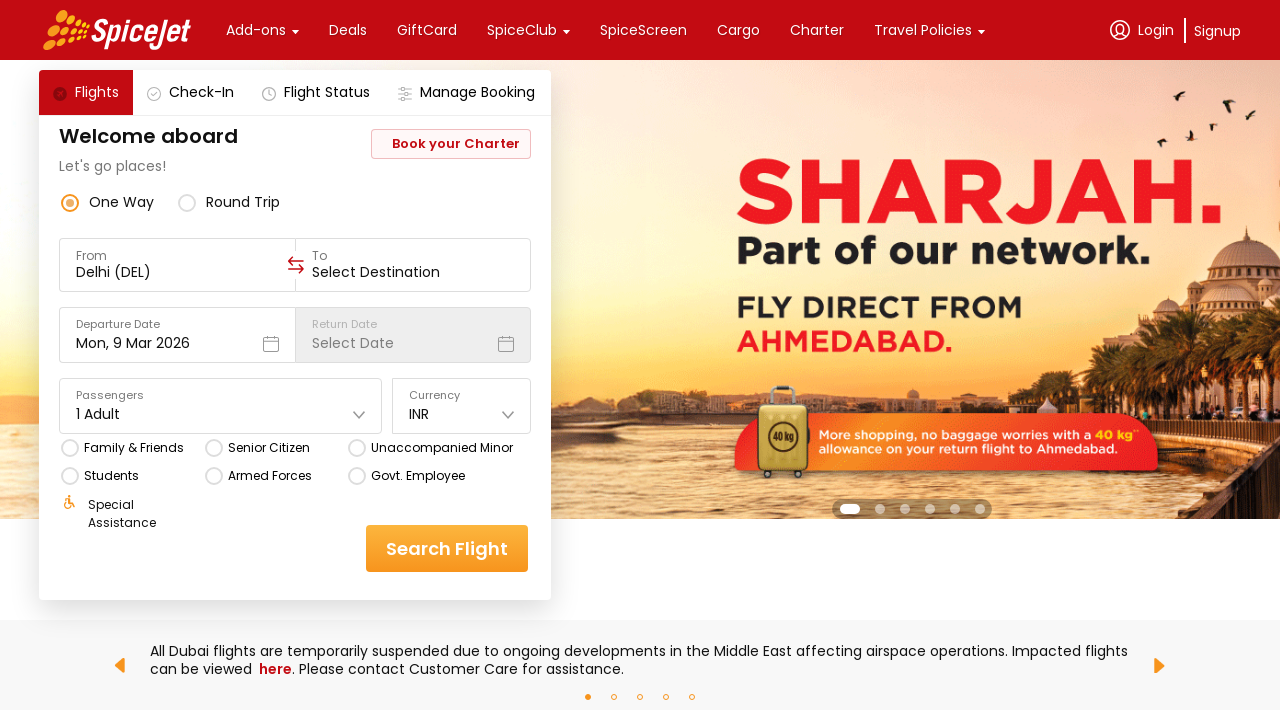

Set date value to '30-12-2017' using JavaScript
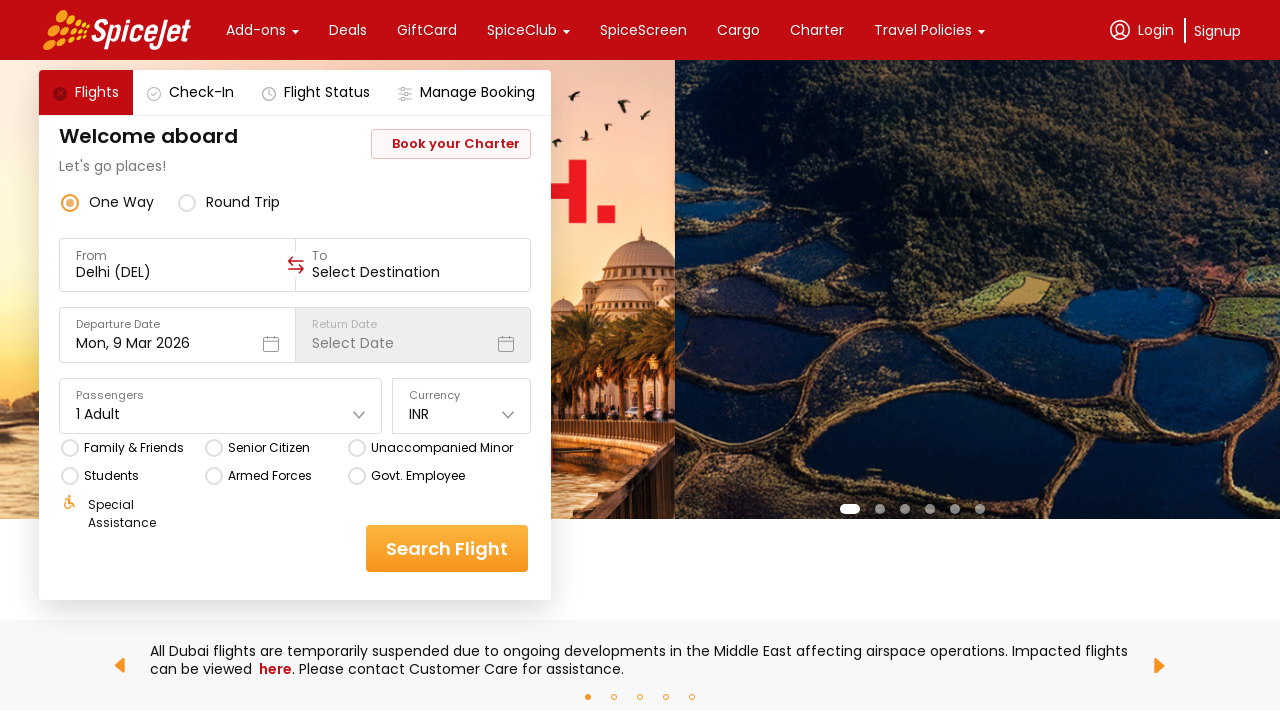

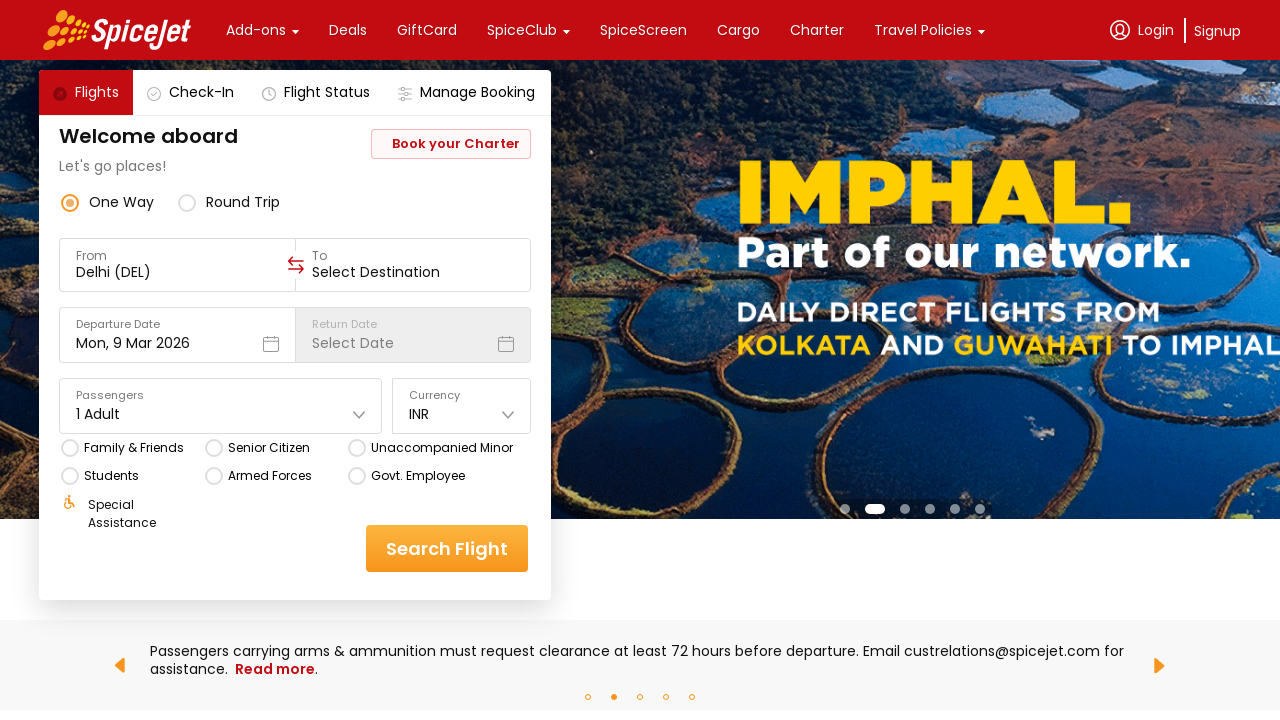